Tests JavaScript scroll functionality by scrolling to different positions on the page using scrollTo and scrollBy methods

Starting URL: https://www.hyrtutorials.com/

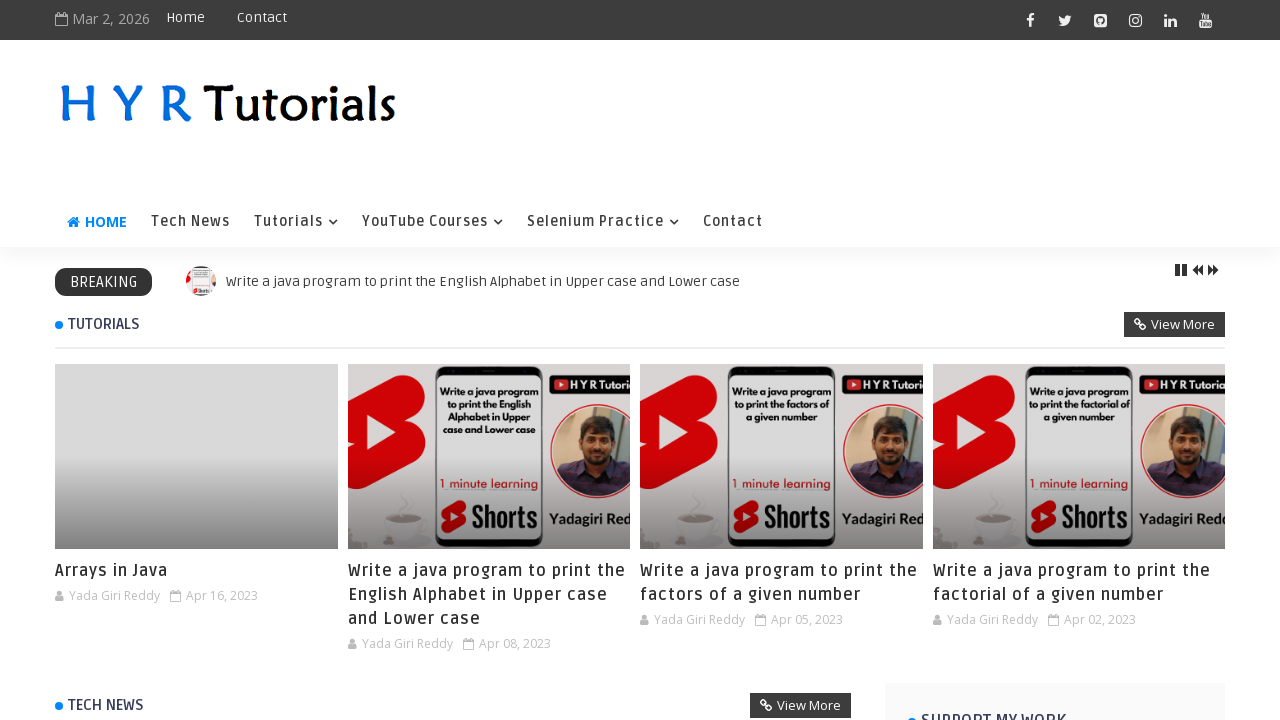

Scrolled to 3000 pixels from top using scrollTo method
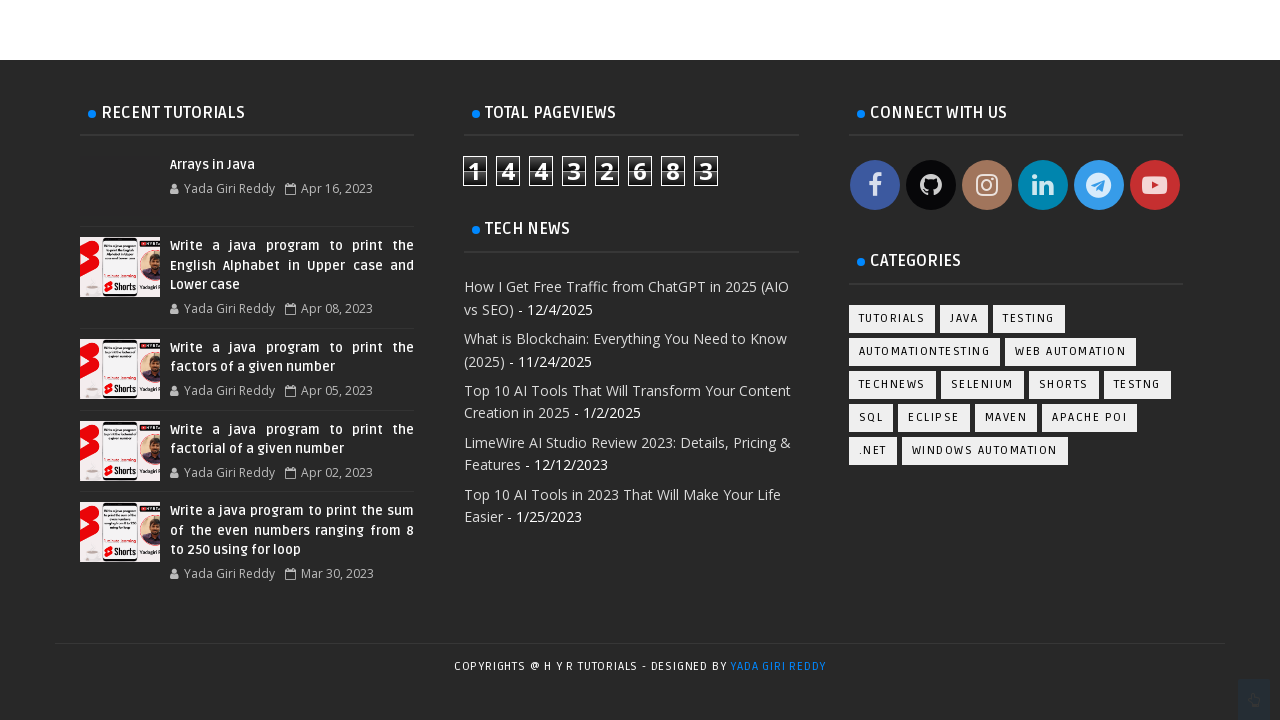

Waited 1 second to observe the scroll position
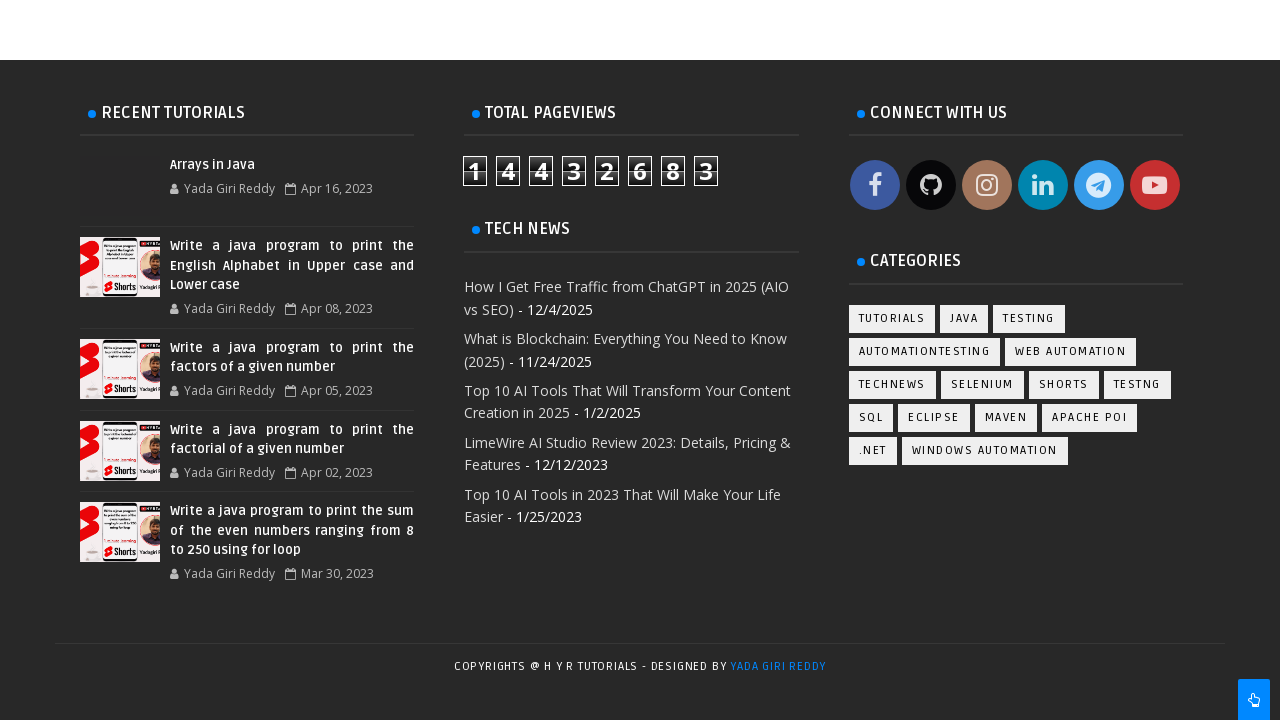

Scrolled to 1000 pixels from top using scrollTo method
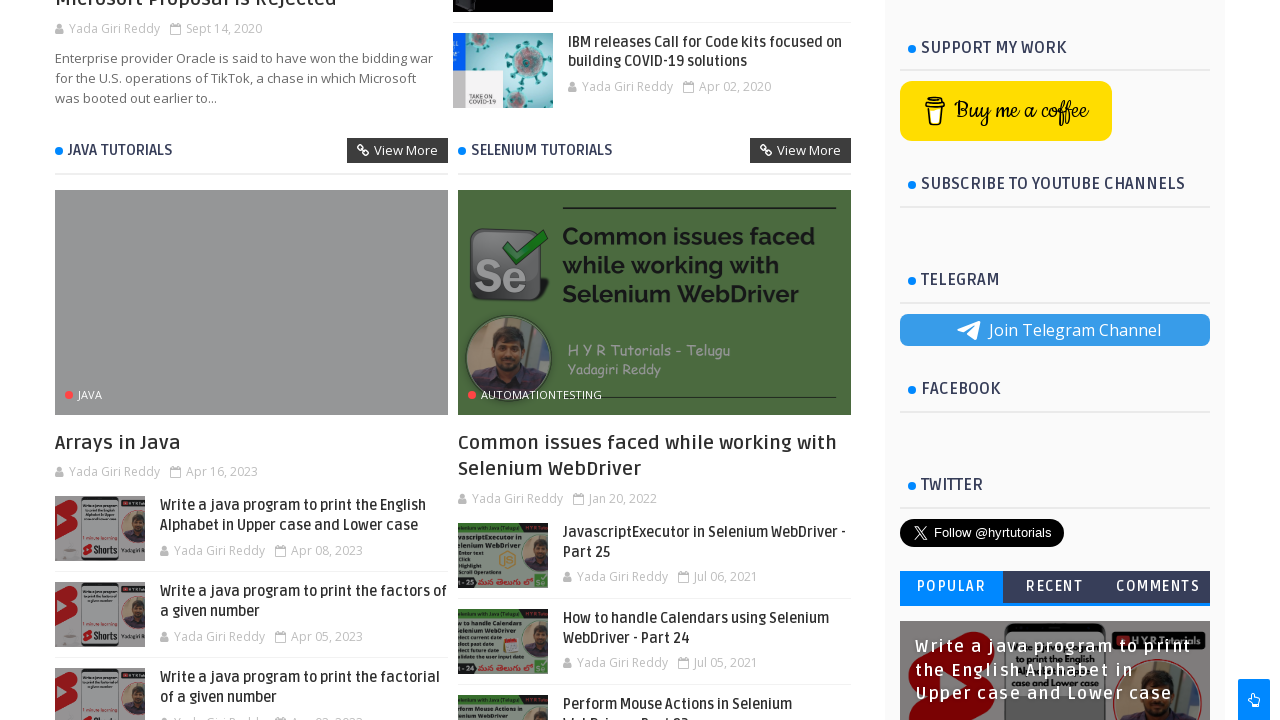

Waited 1 second to observe the scroll position
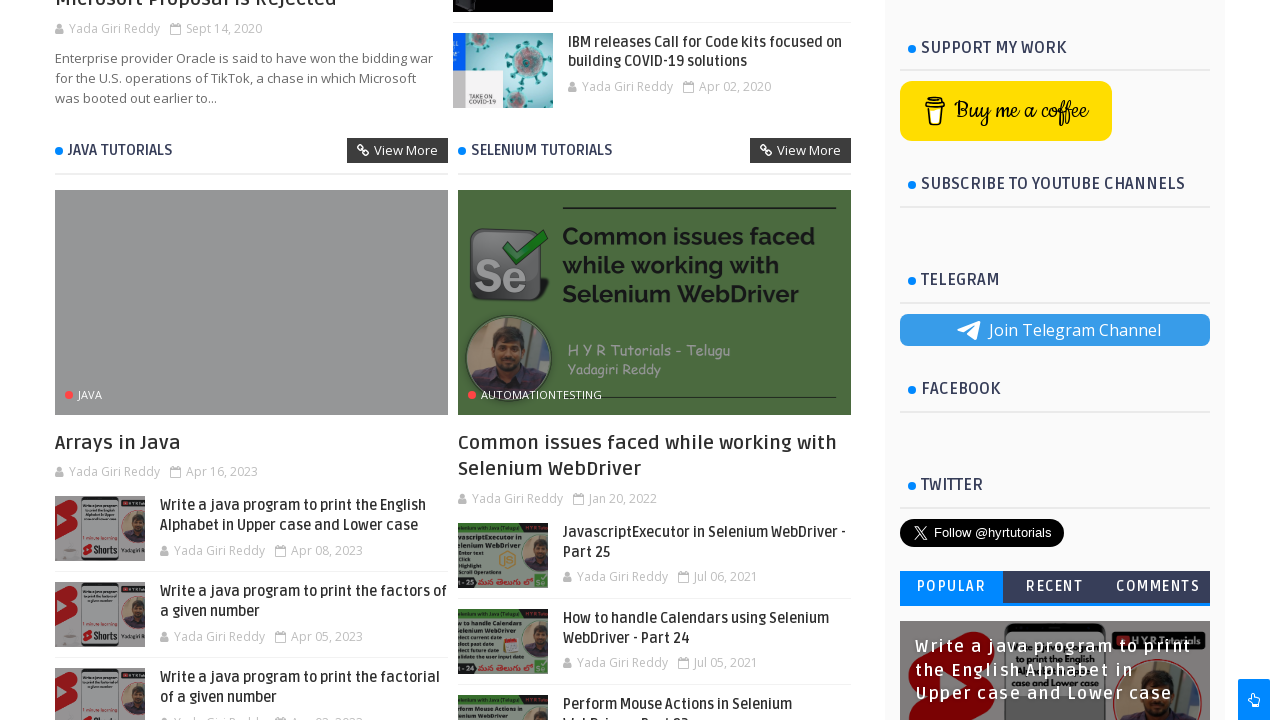

Scrolled down by 500 pixels from current position using scrollBy method
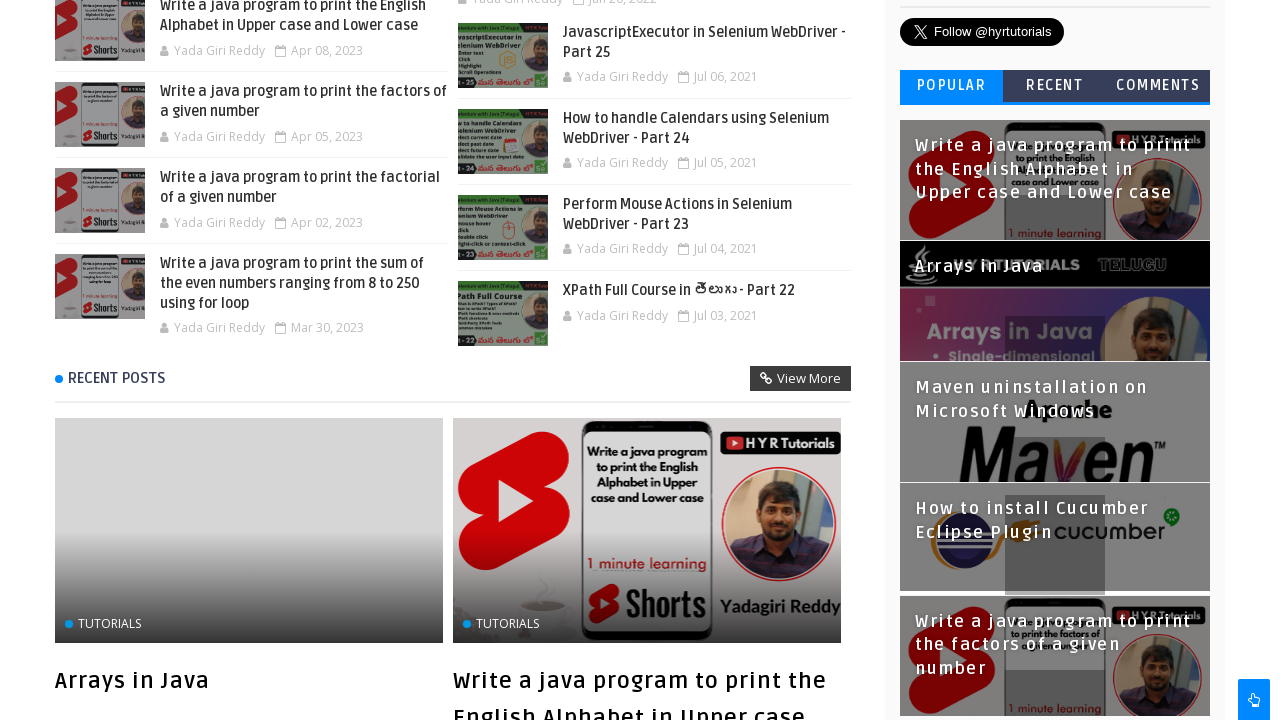

Waited 1 second to observe the final scroll position
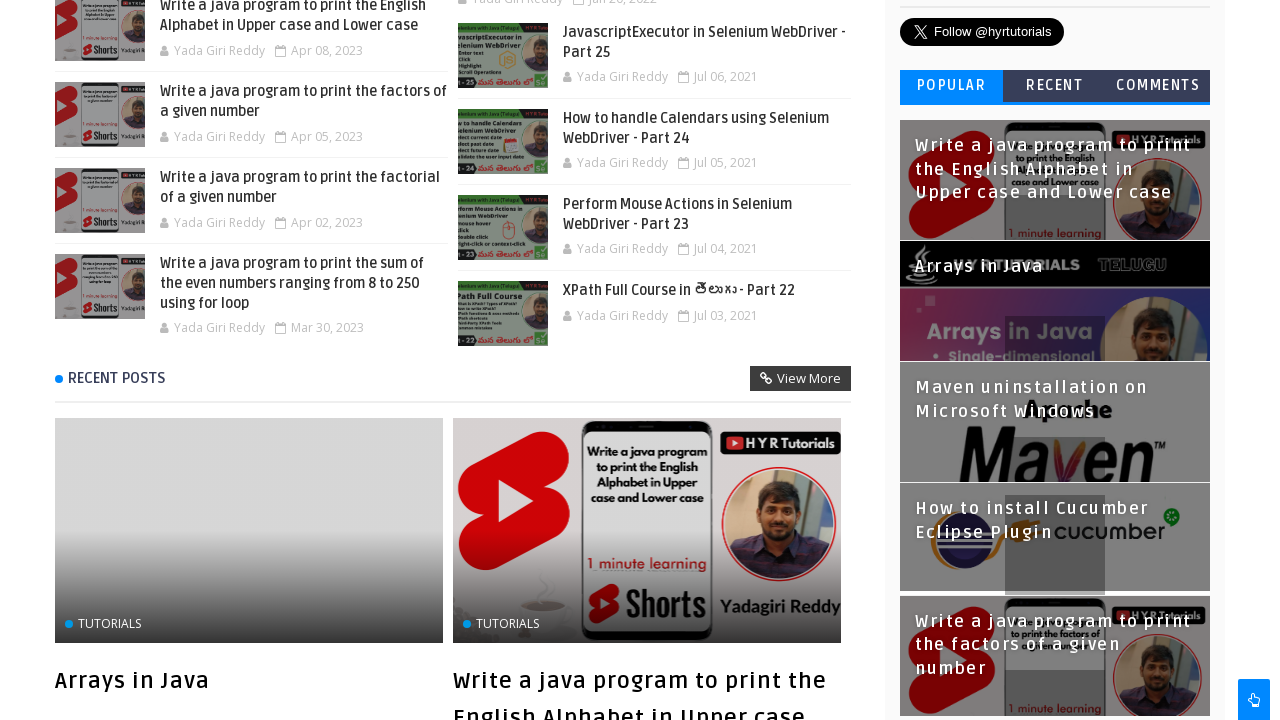

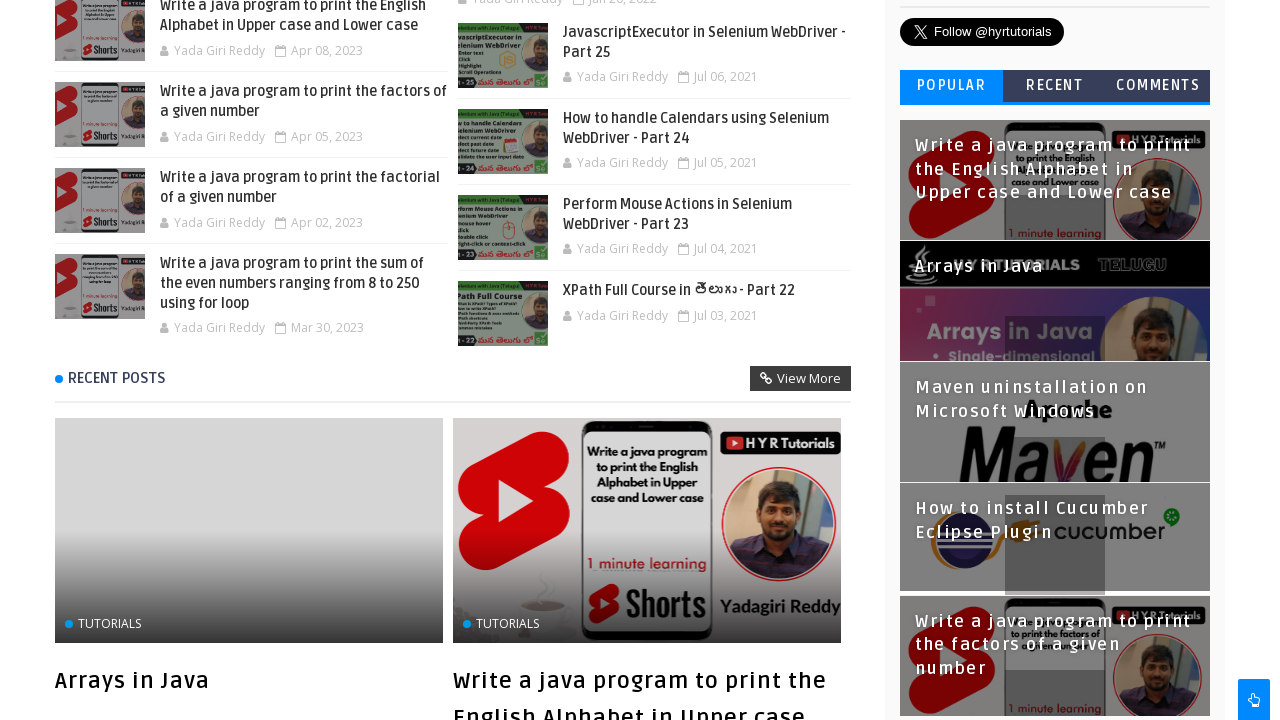